Performance test that measures page load time and verifies it completes within acceptable threshold

Starting URL: https://egundem.com/

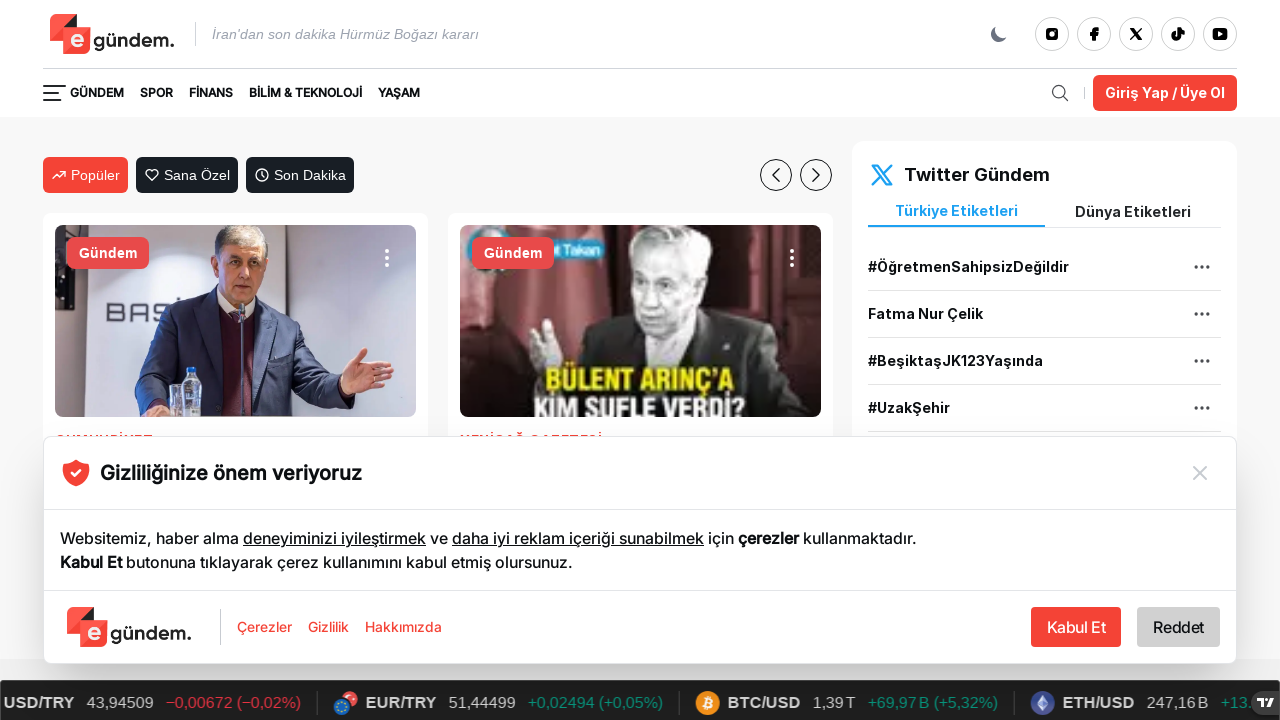

Evaluated performance timing metrics from page
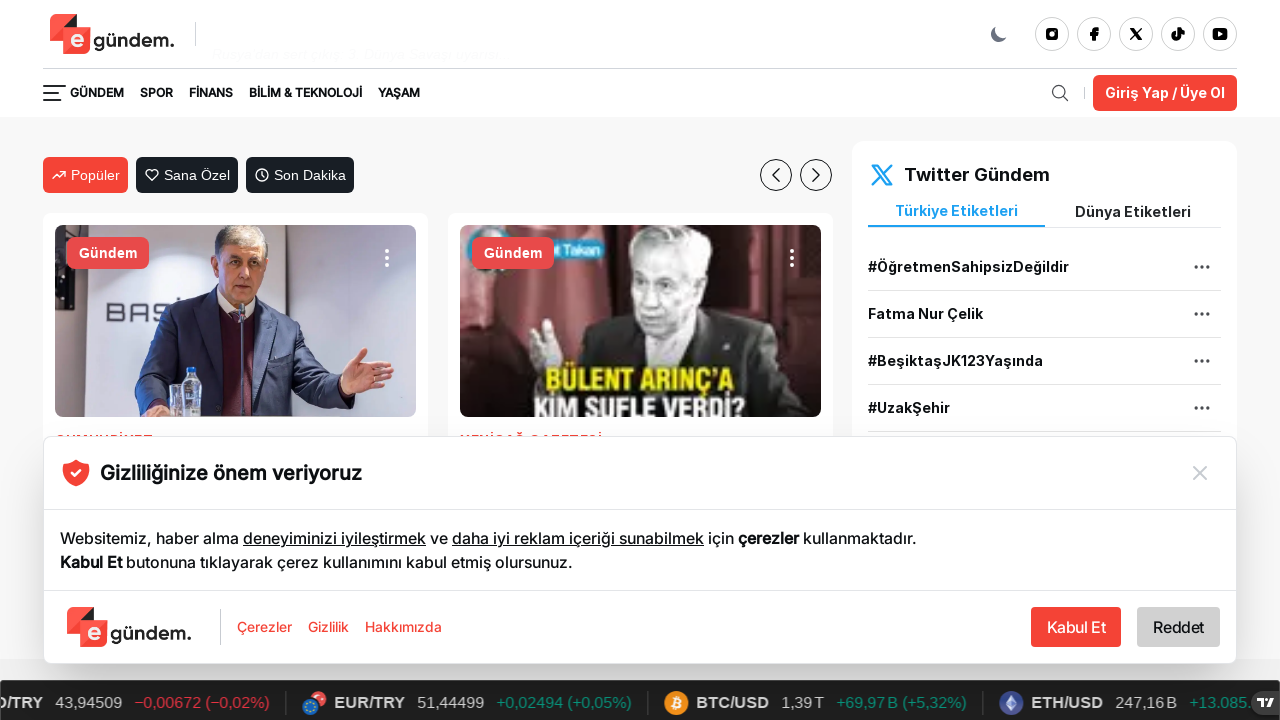

Logged performance metrics - First Byte: 1595ms, DOM Content Loaded: 3583ms, Full Load: 3613ms
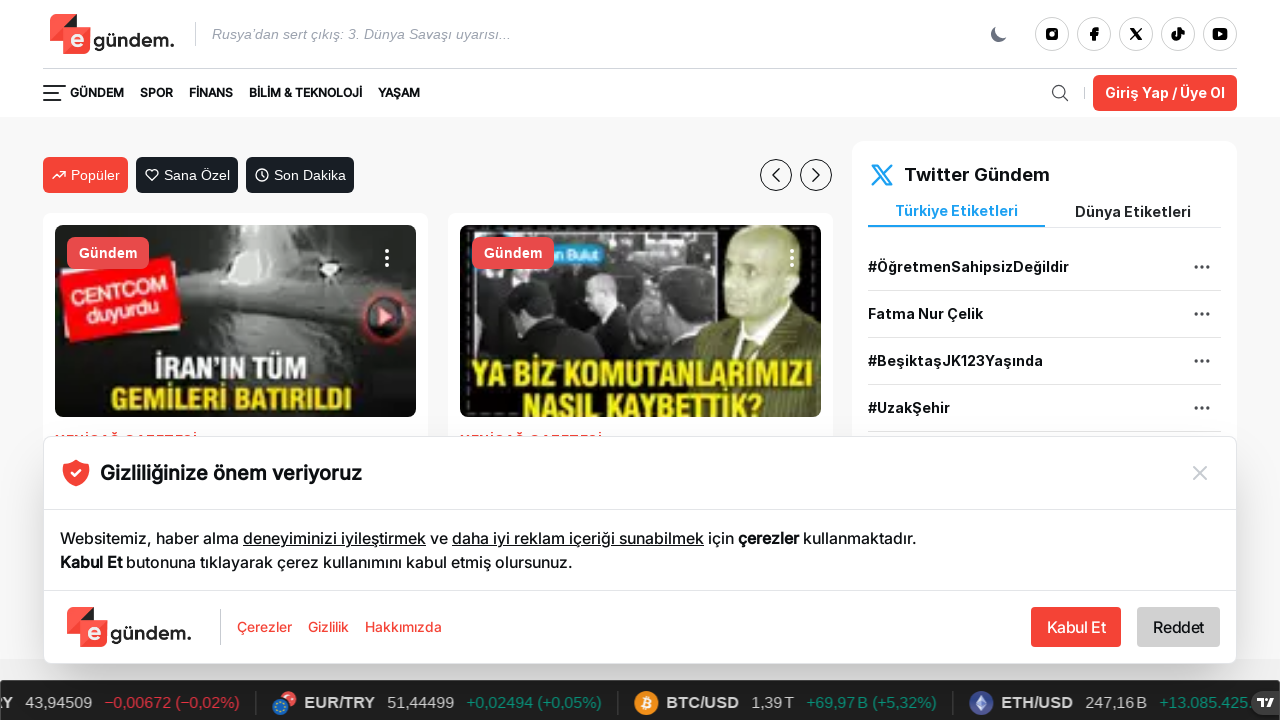

Verified page load time 3613ms is within acceptable threshold of 30000ms
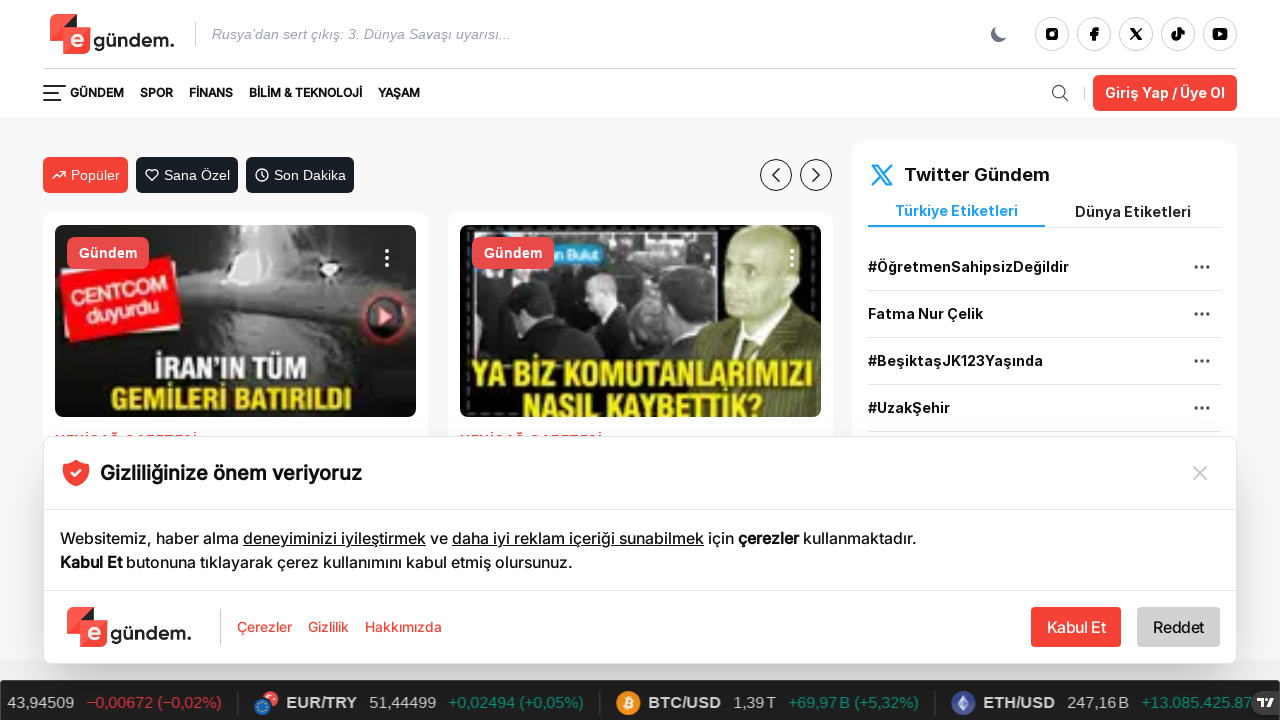

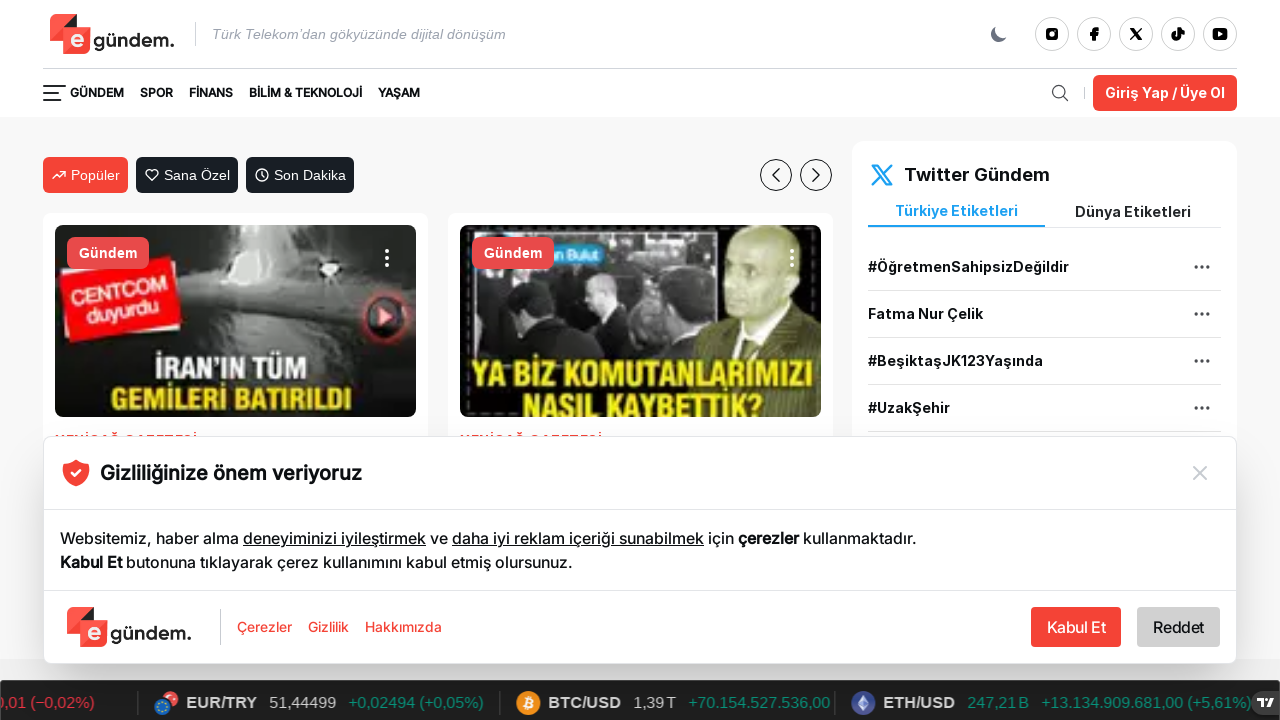